Tests table sorting functionality by clicking on a column header to sort the table, then verifies the table data is displayed correctly. Also demonstrates filtering table rows by searching for specific content.

Starting URL: https://rahulshettyacademy.com/seleniumPractise/#/offers

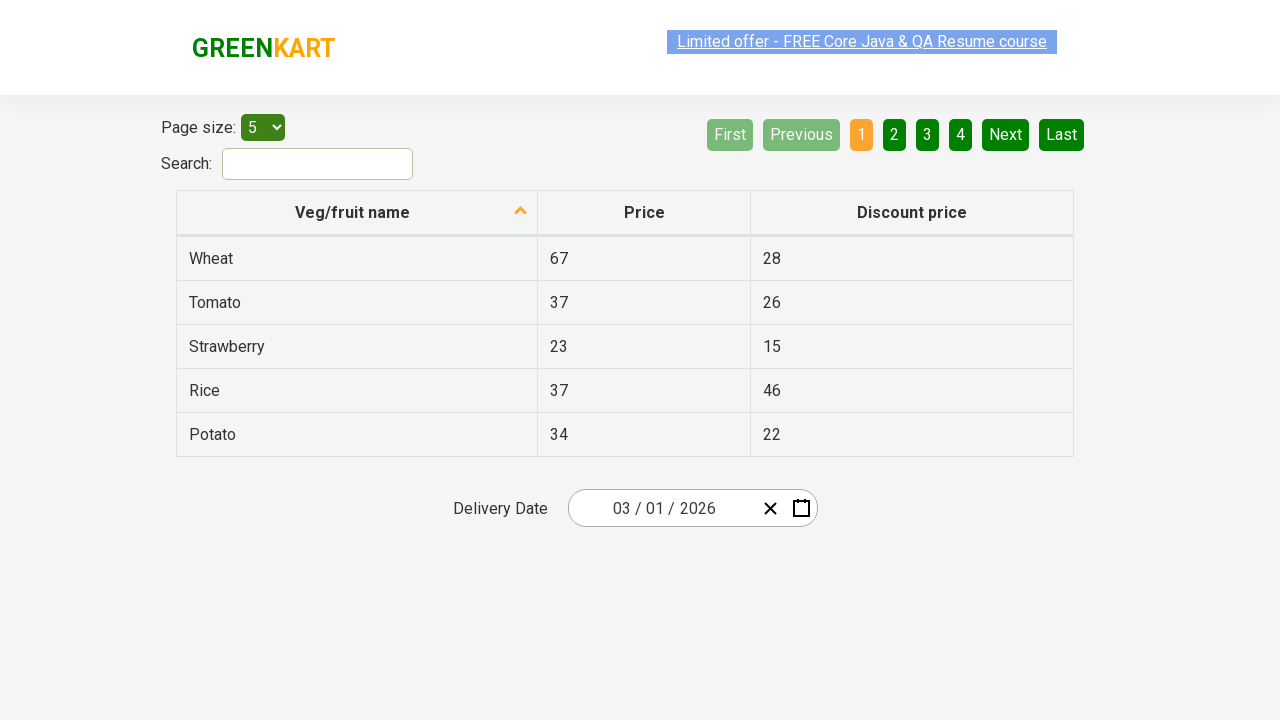

Waited for table header to load
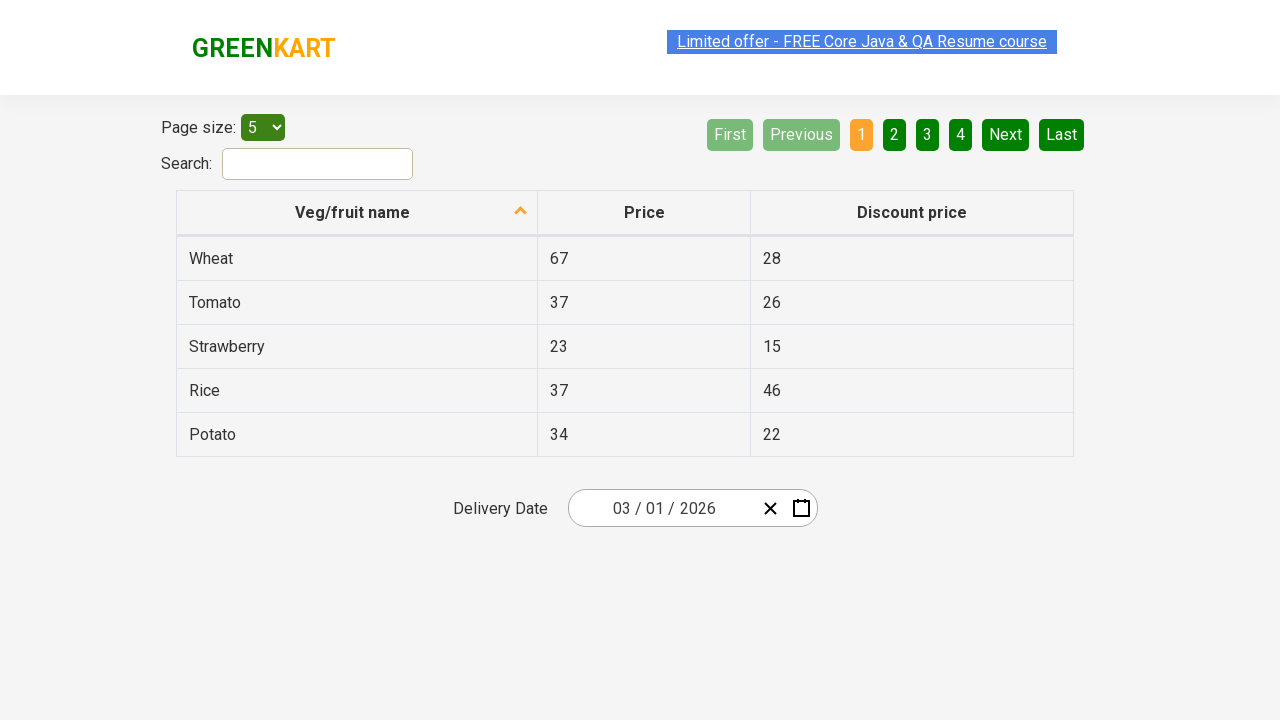

Clicked first column header to sort table at (357, 213) on xpath=//tr/th[1]
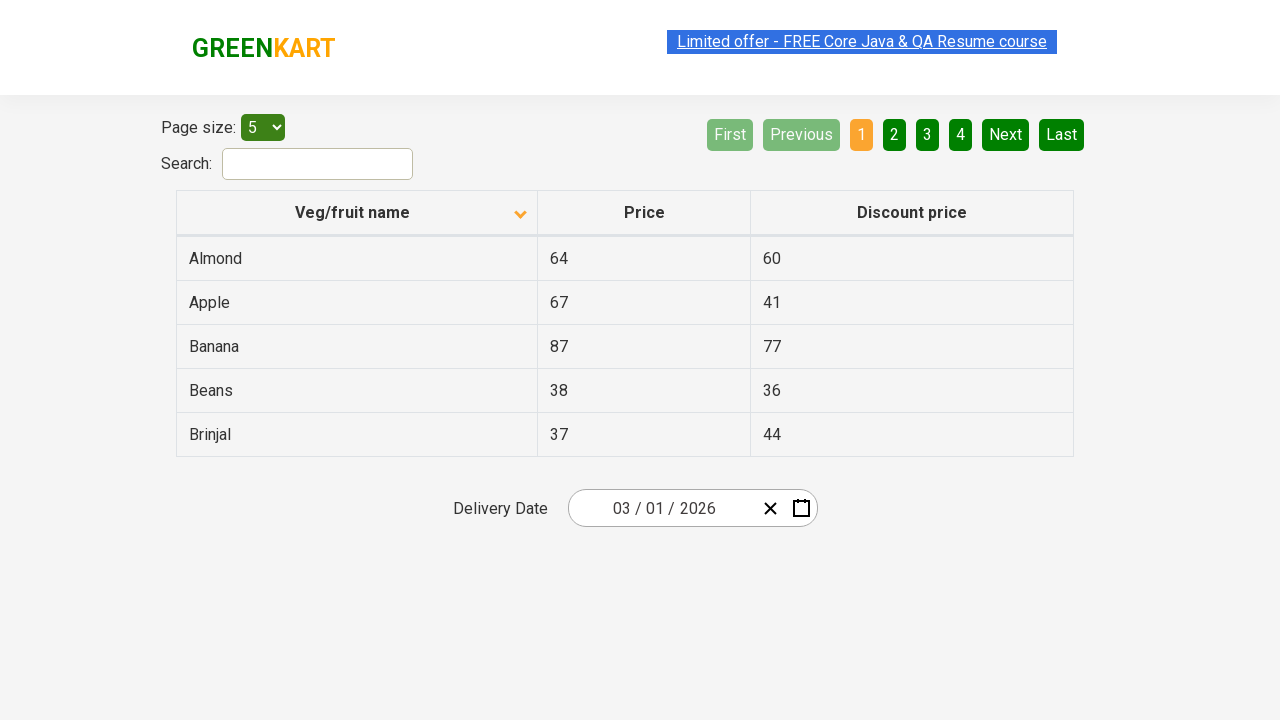

Waited for table rows to load after sorting
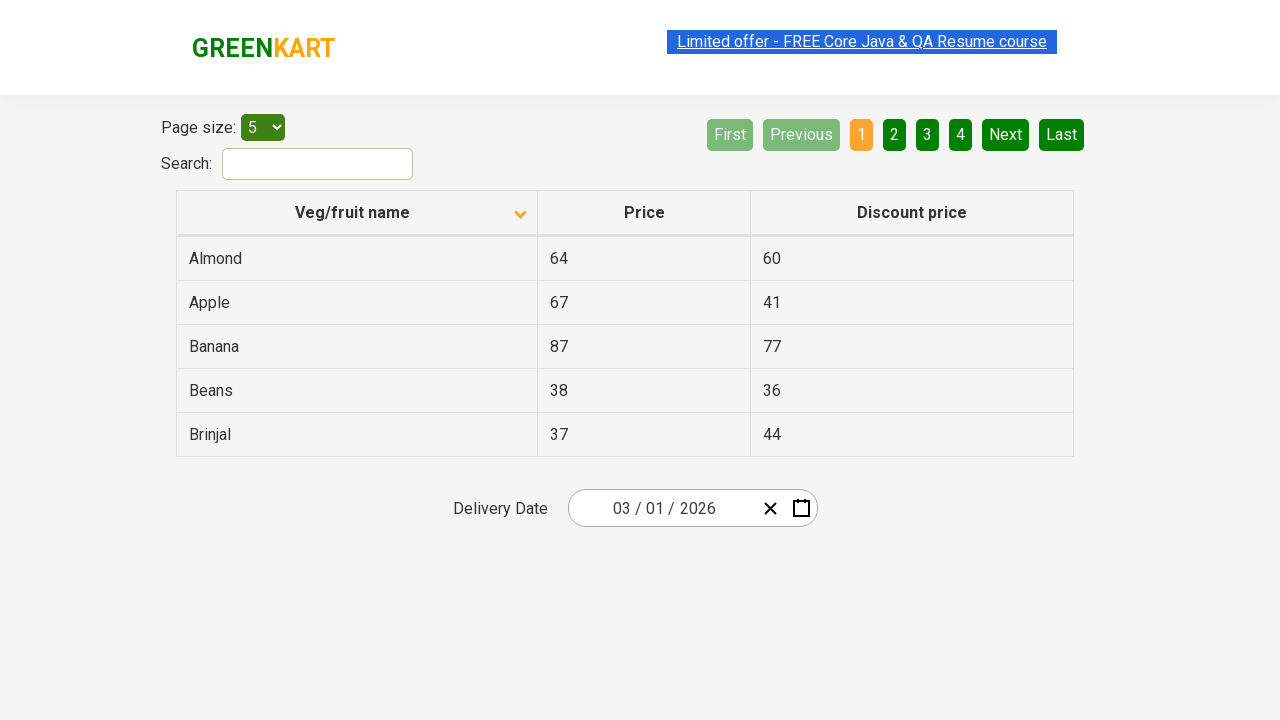

Retrieved all elements from first column
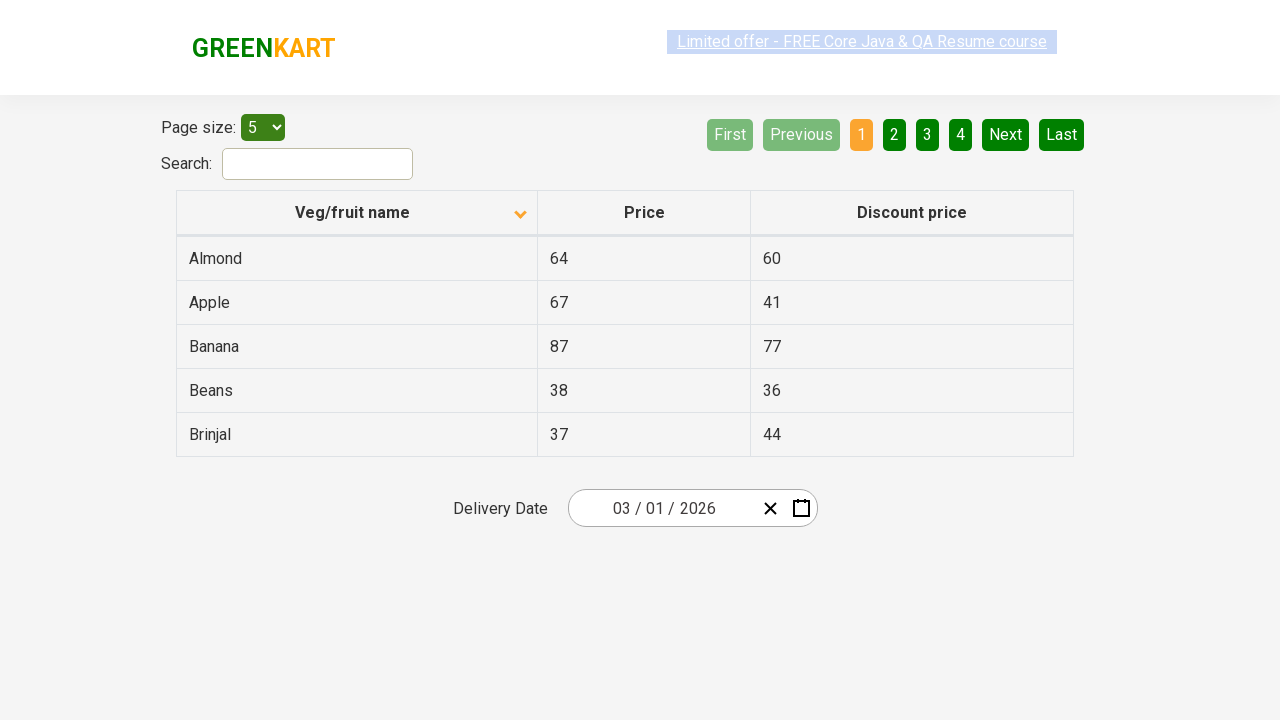

Extracted text content from 5 column elements
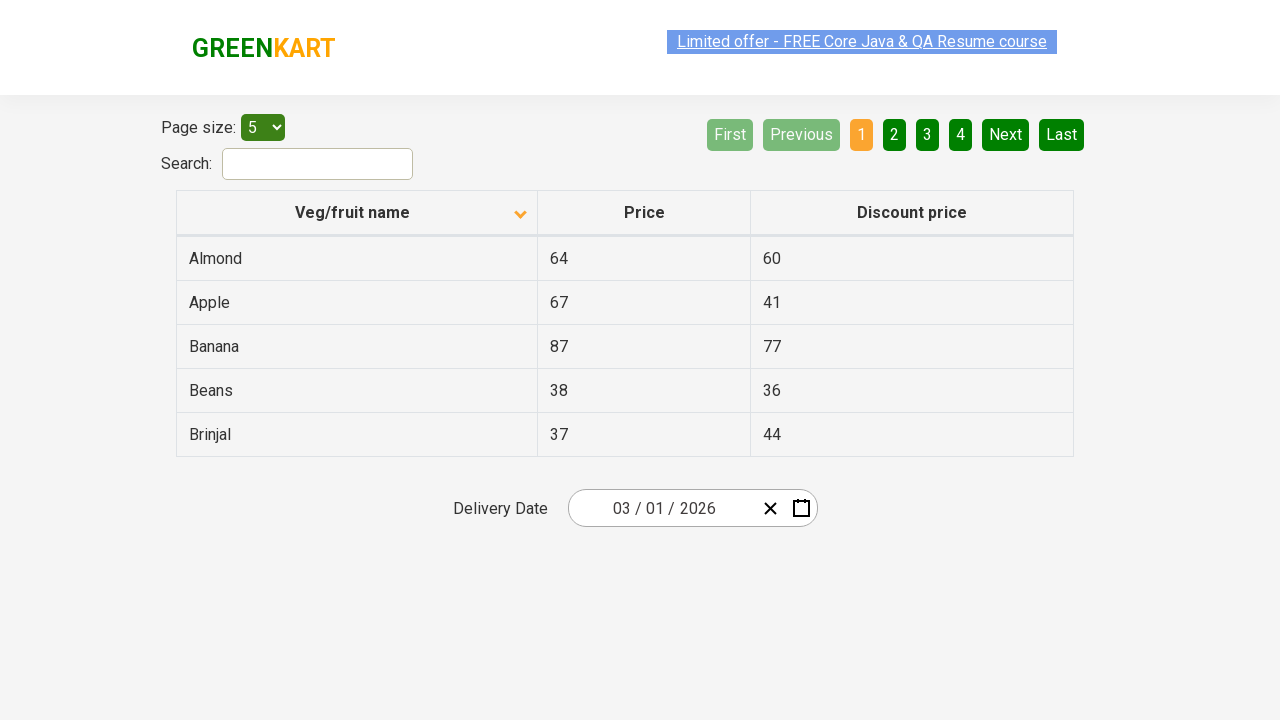

Verified table is sorted in ascending order
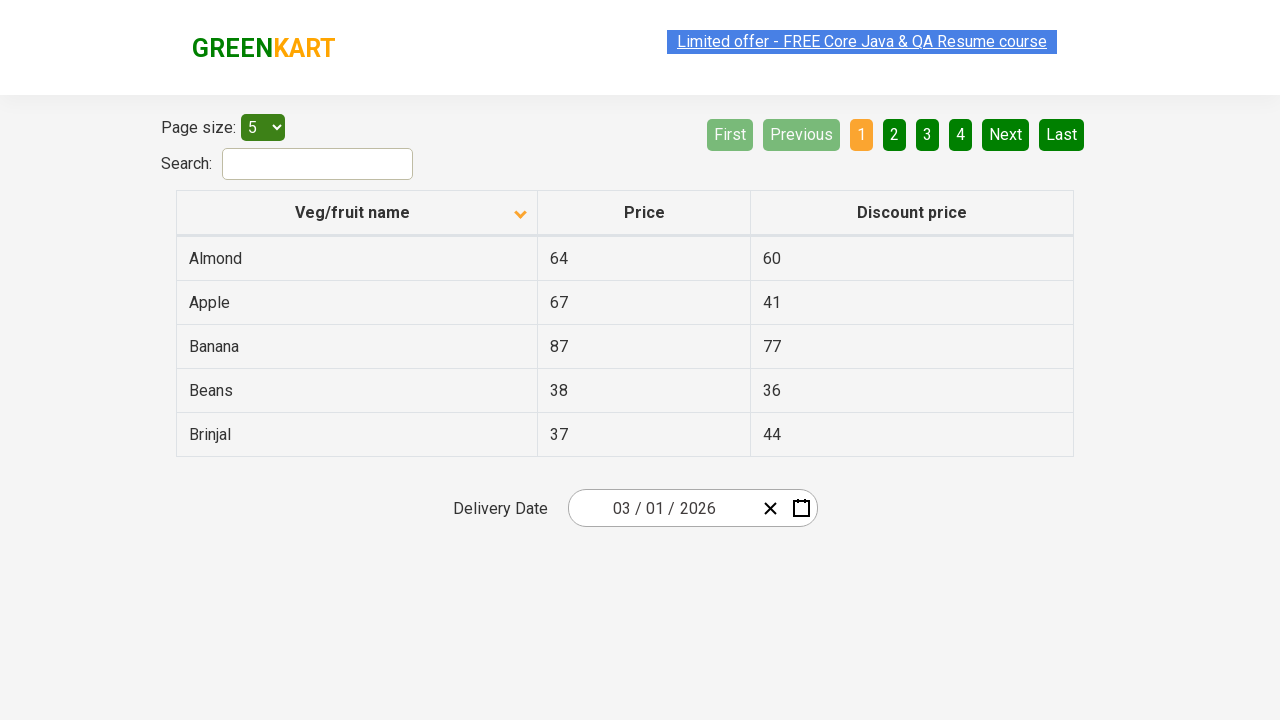

Filtered table rows to find 'Beans' entries
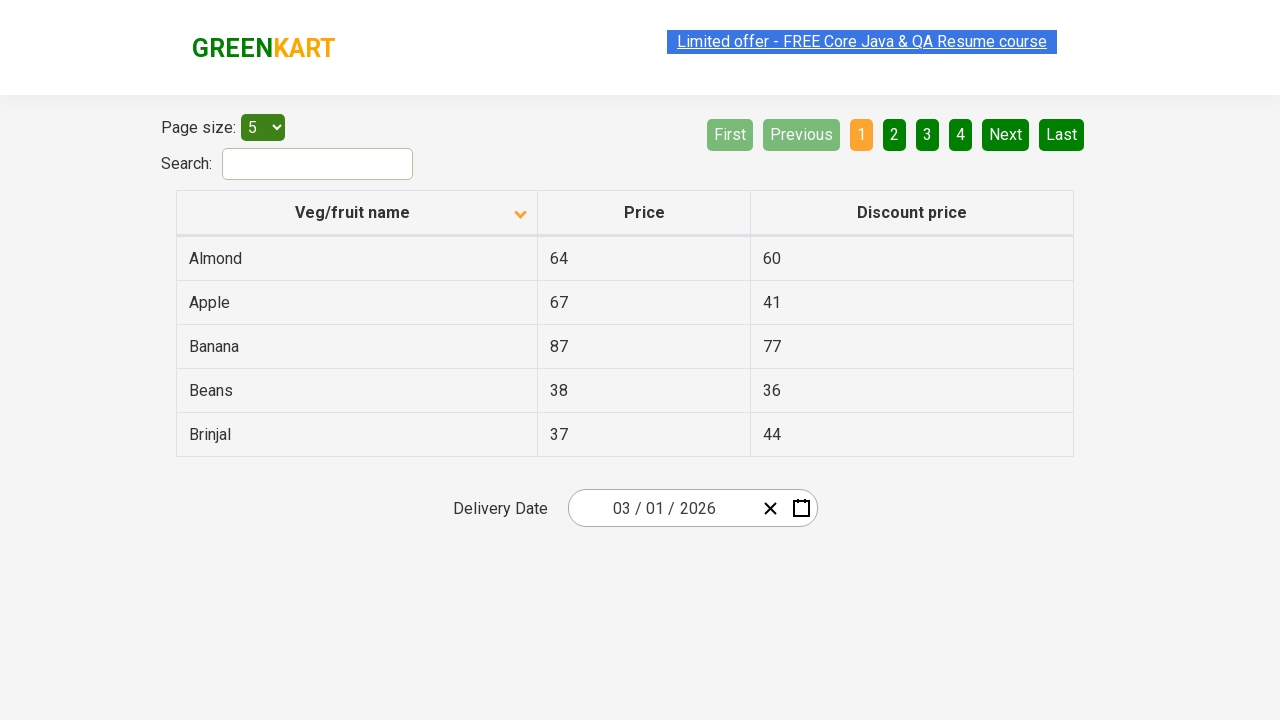

Counted 1 rows containing 'Beans'
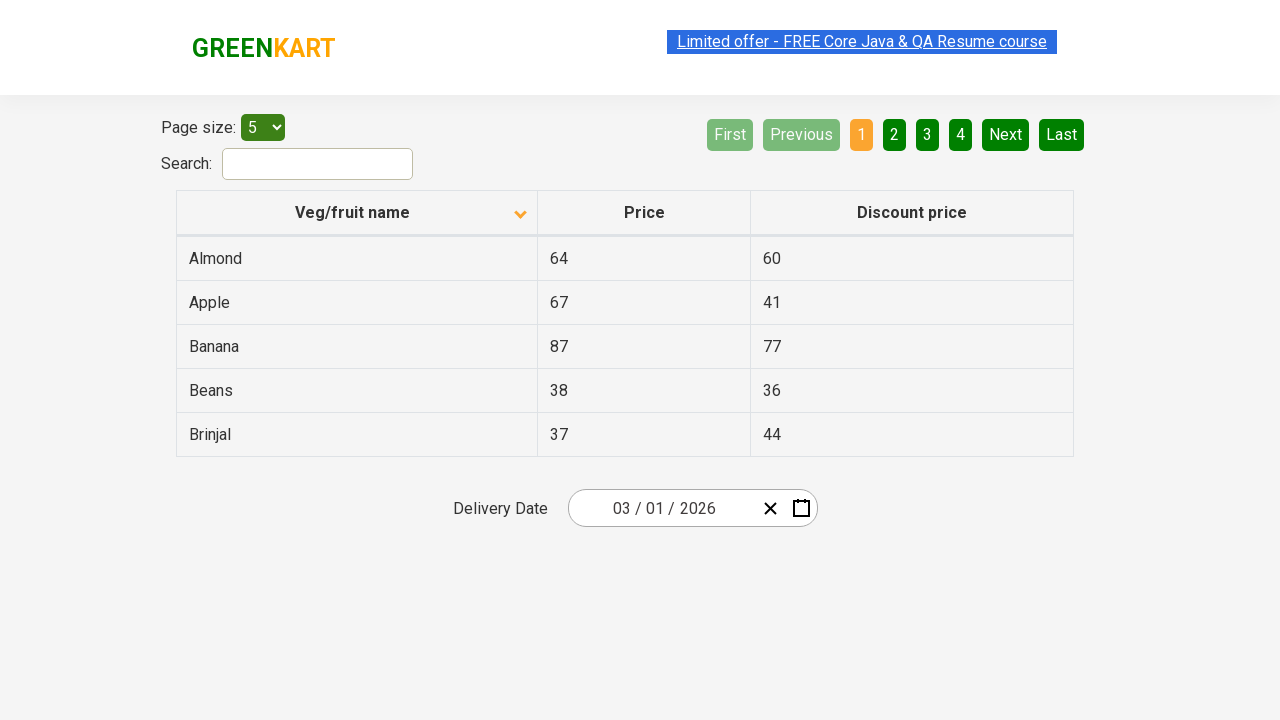

Verified that 'Beans' items exist in the filtered results
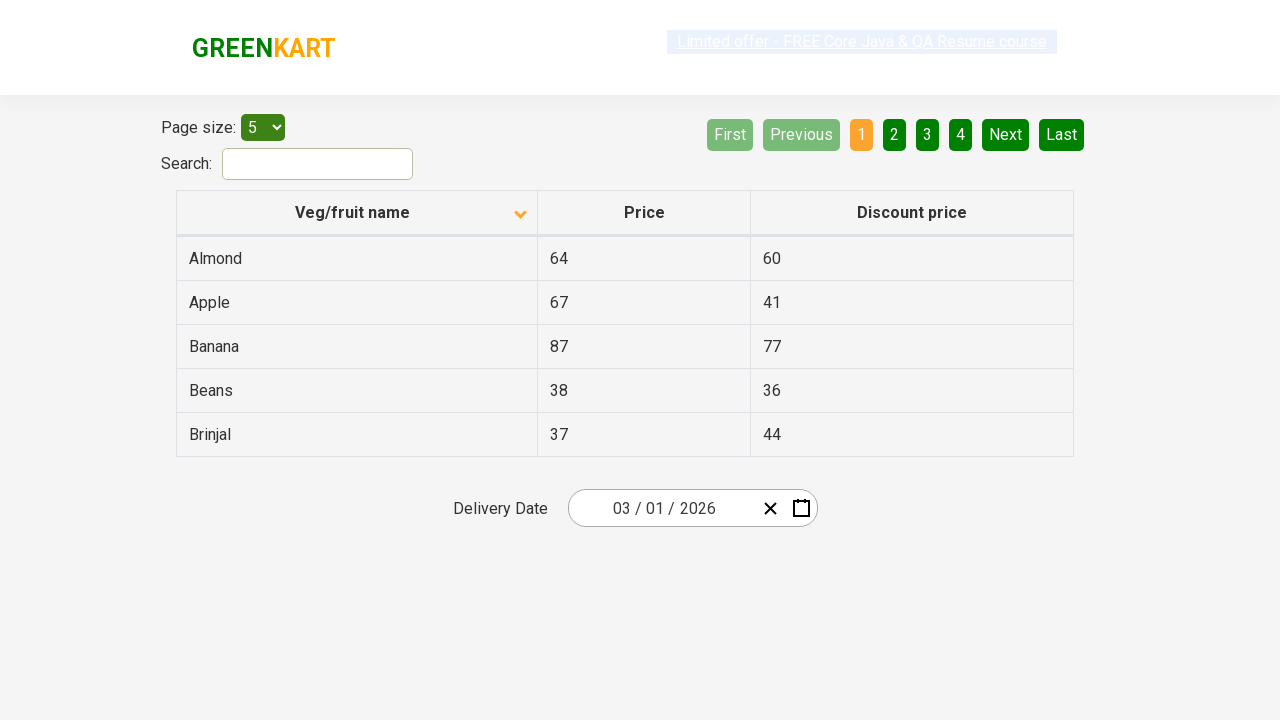

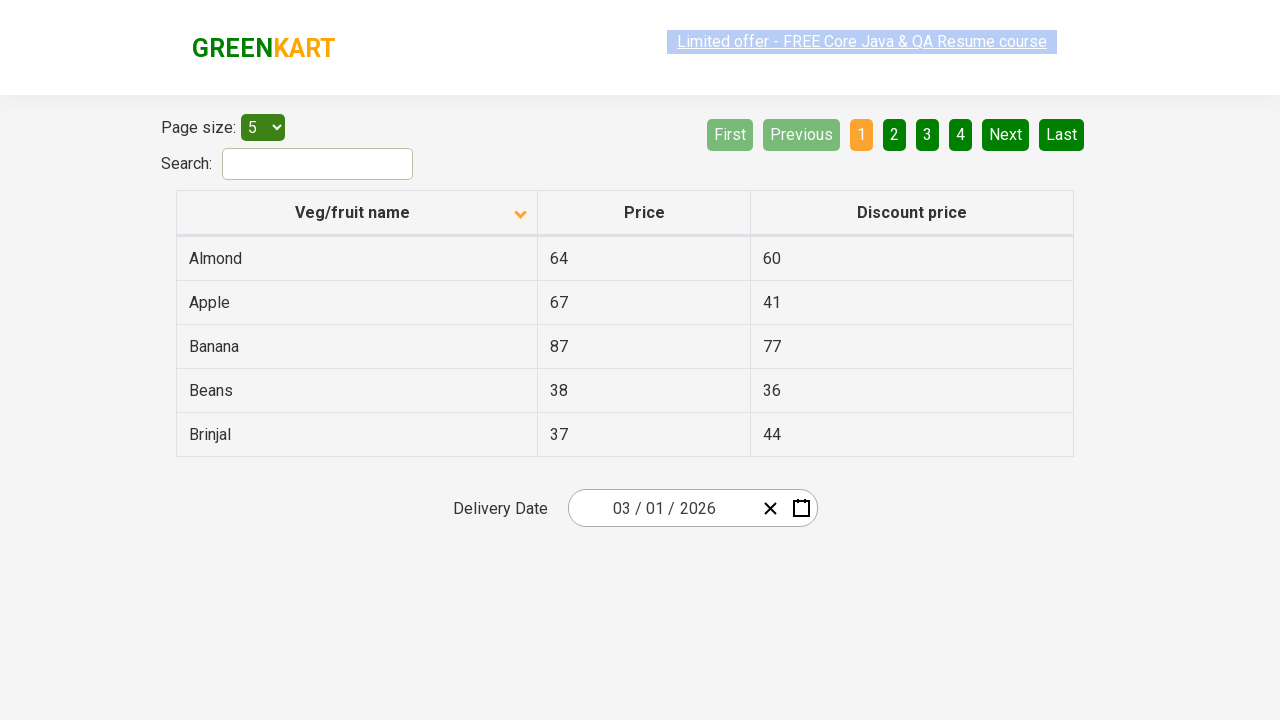